Tests auto-suggestive country dropdown by typing partial text and selecting from suggestions

Starting URL: https://rahulshettyacademy.com/dropdownsPractise/

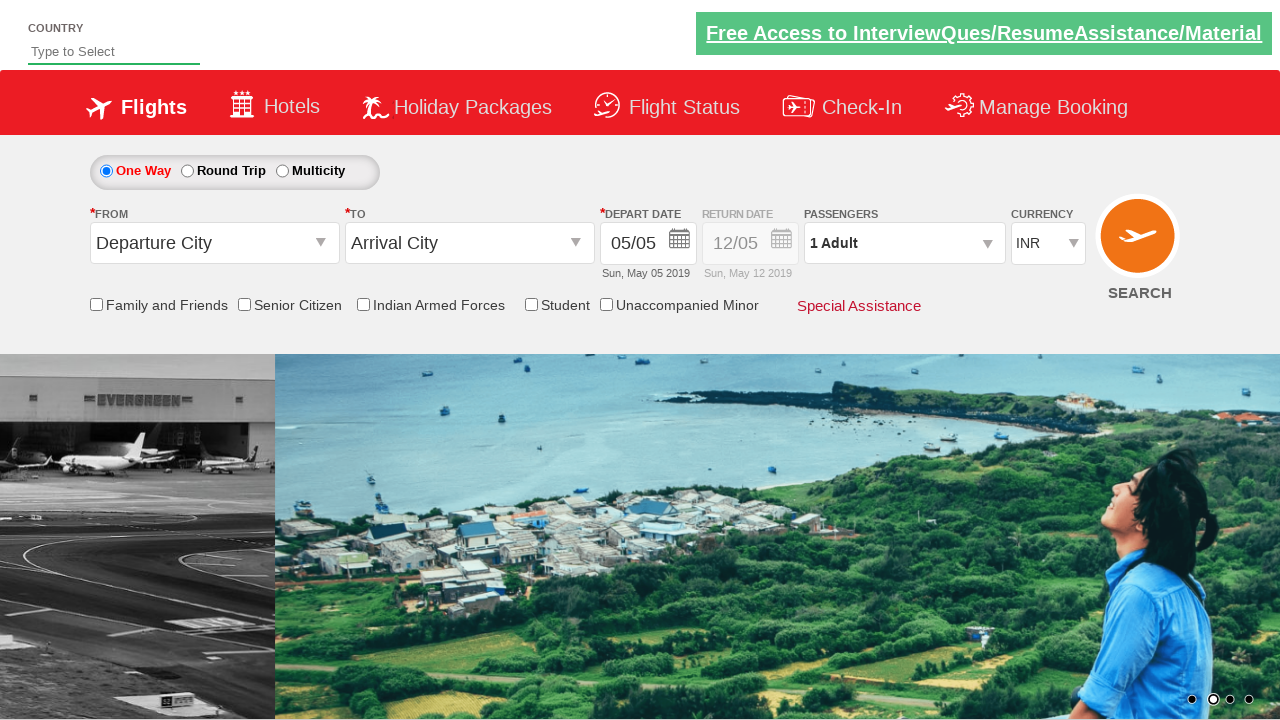

Typed 'Ind' into auto-suggestive country dropdown on //input[@id='autosuggest']
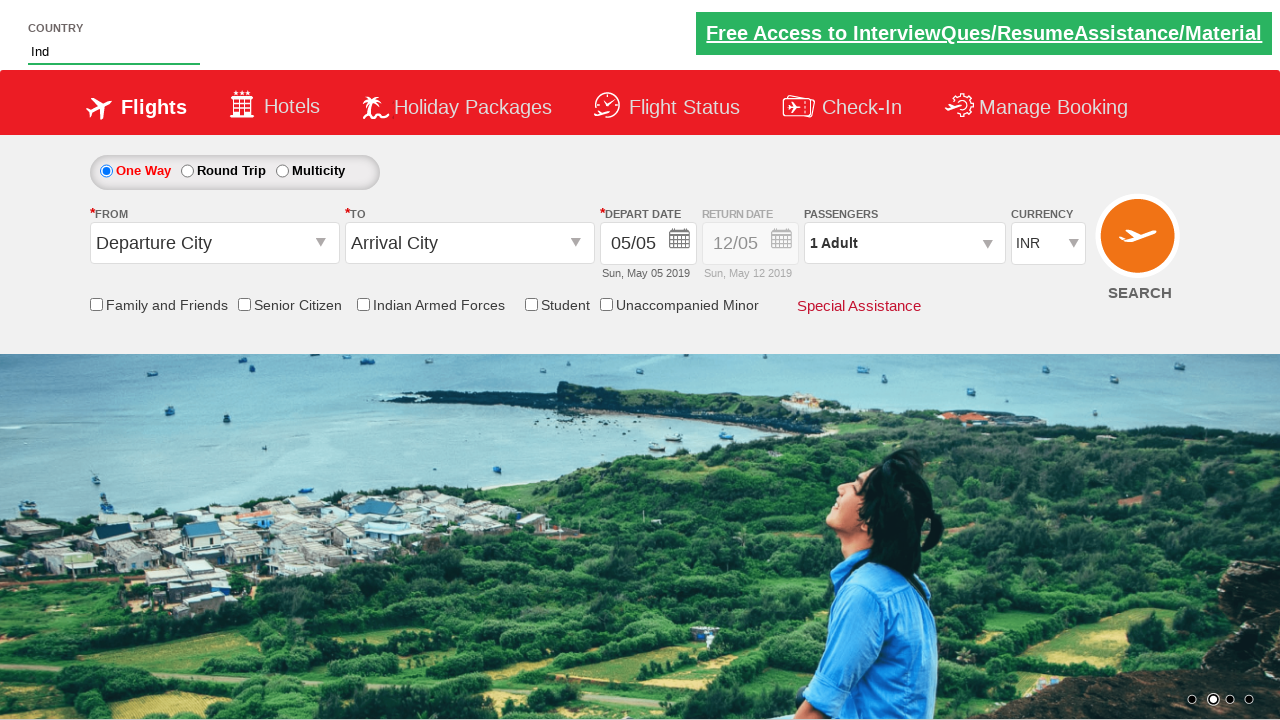

Auto-suggestive dropdown suggestions appeared
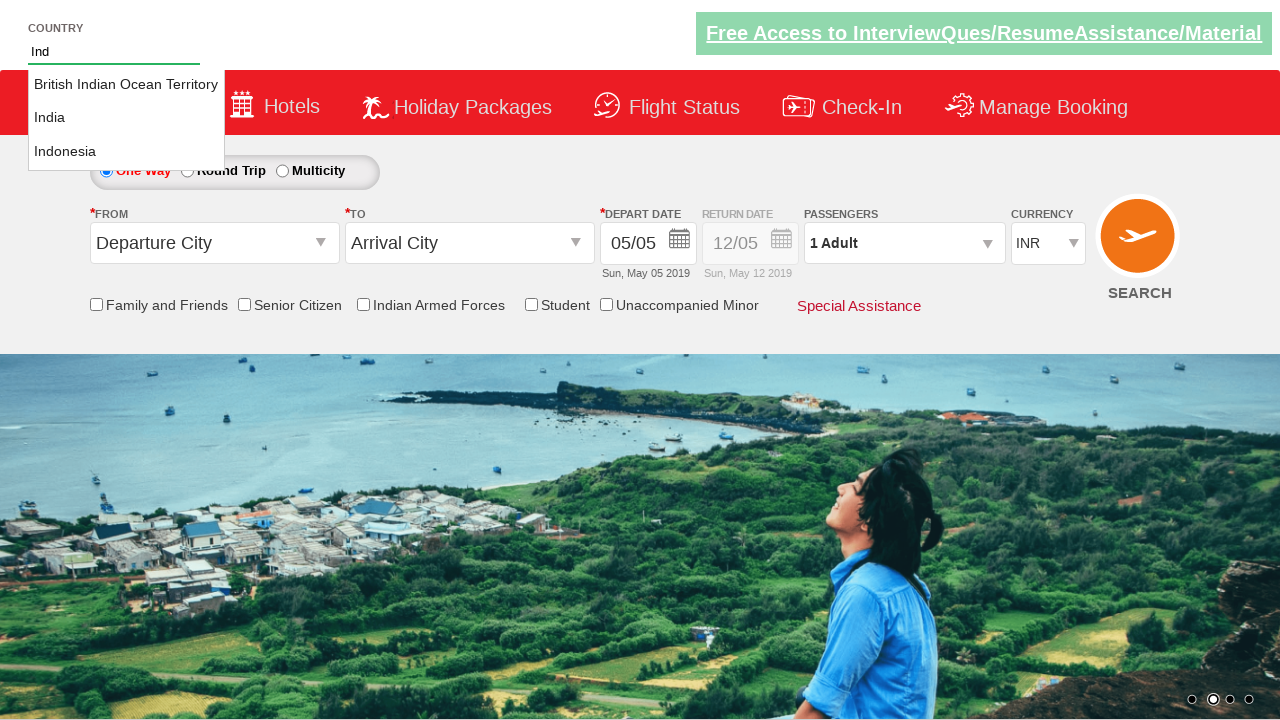

Selected 'India' from auto-suggestive dropdown suggestions at (126, 118) on xpath=//li[@class='ui-menu-item']//a[text()='India']
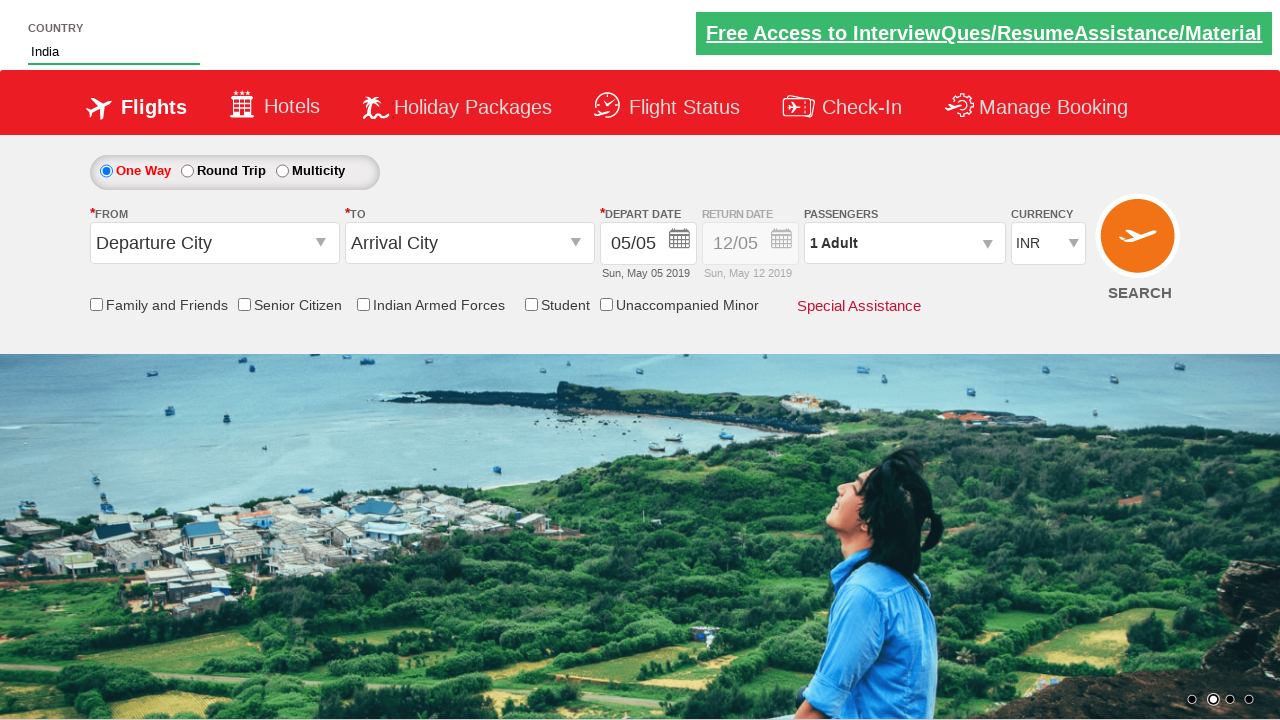

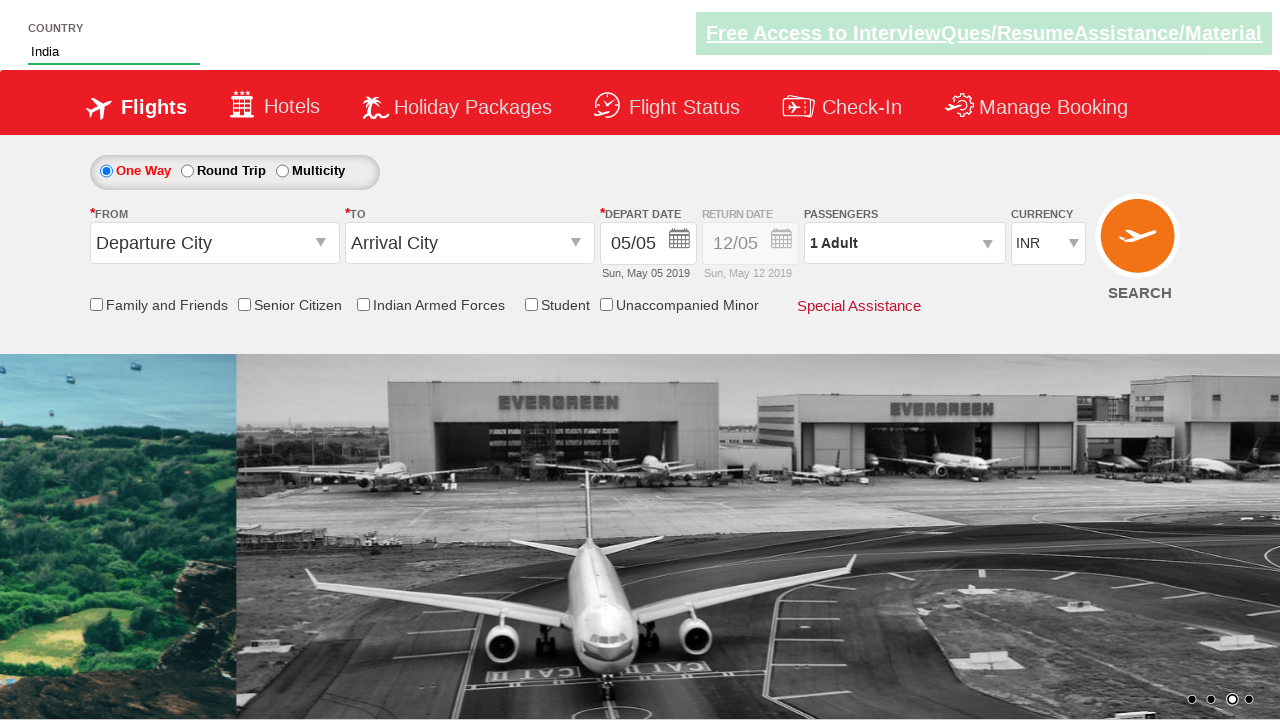